Tests marking individual todo items as complete by checking their toggle boxes

Starting URL: https://demo.playwright.dev/todomvc

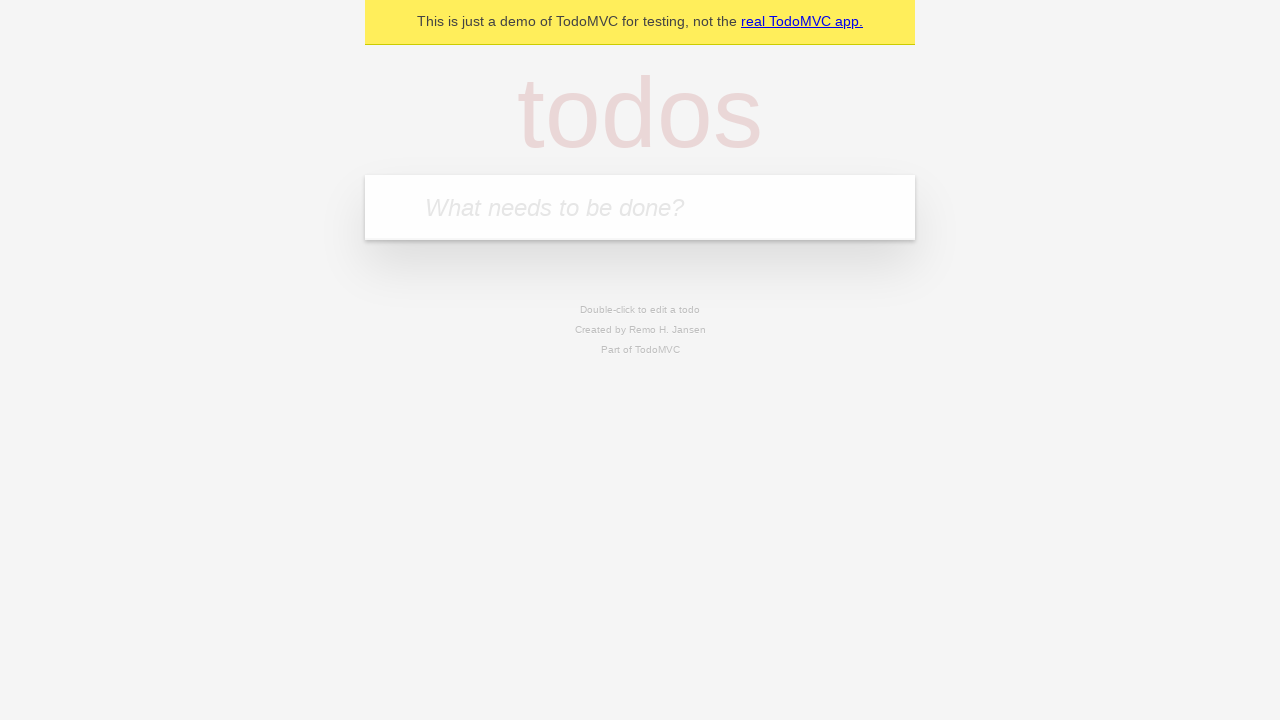

Filled new todo input with 'buy some cheese' on .new-todo
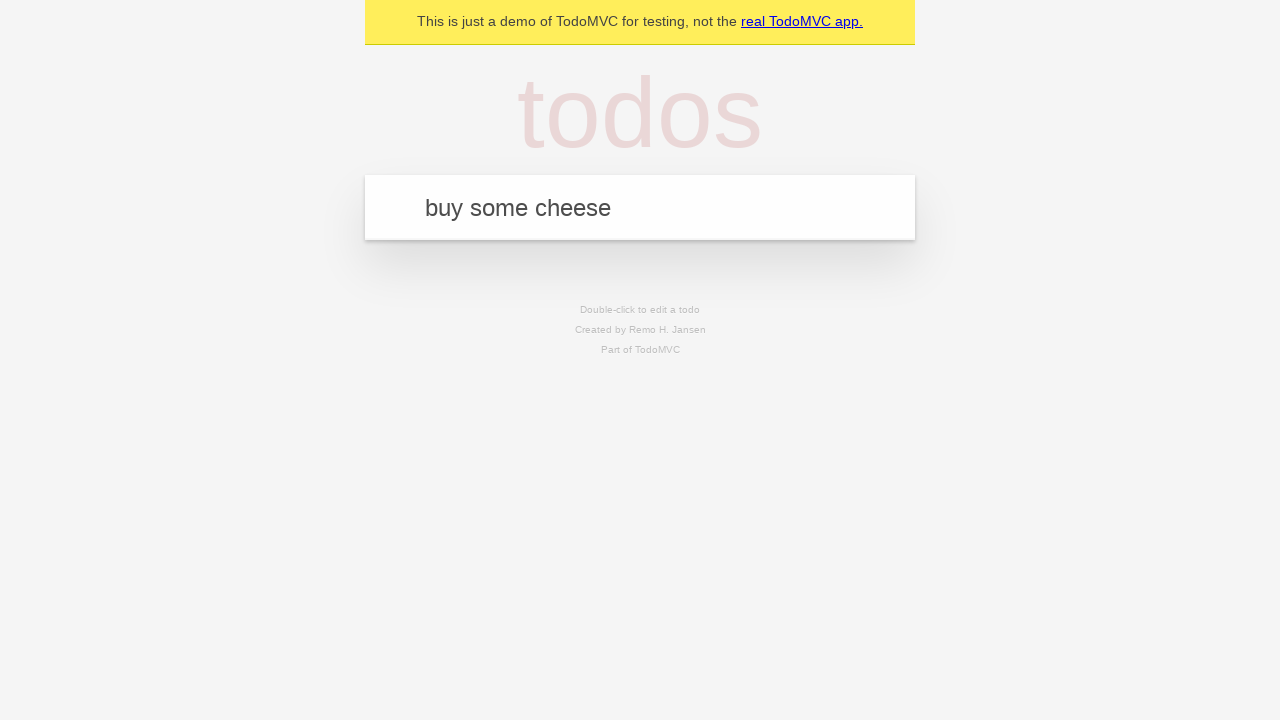

Pressed Enter to create first todo item on .new-todo
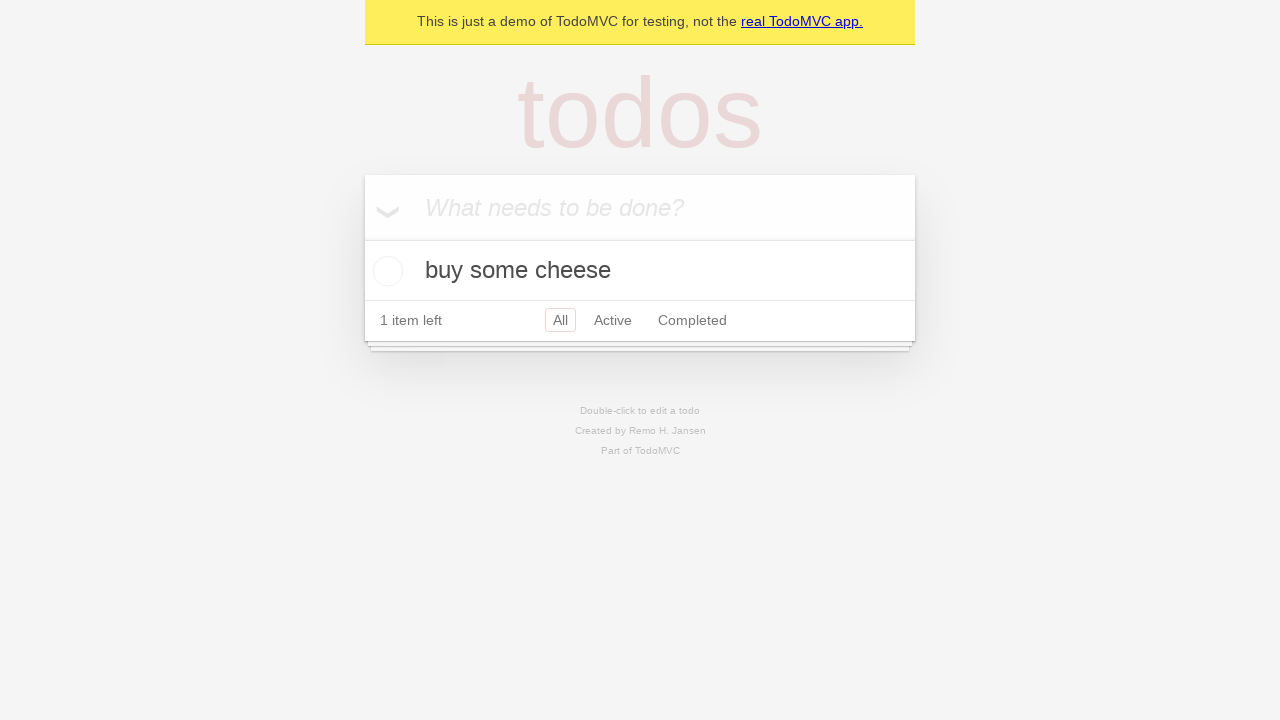

Filled new todo input with 'feed the cat' on .new-todo
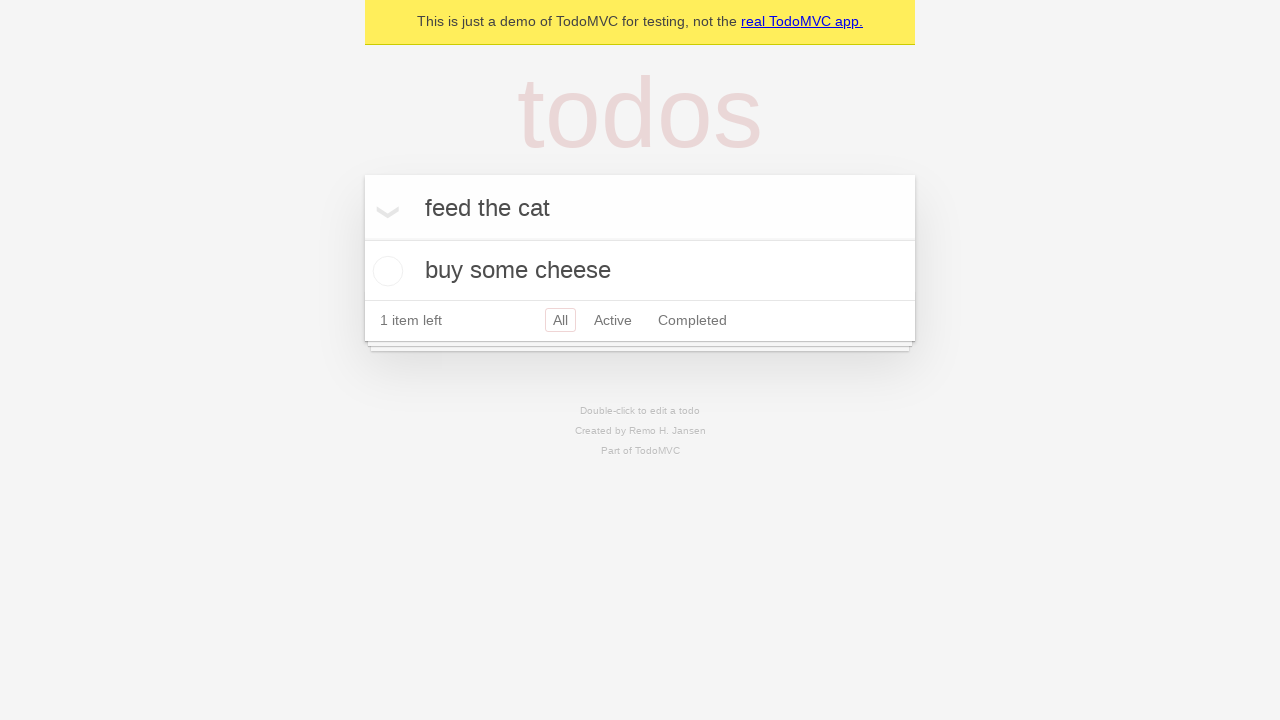

Pressed Enter to create second todo item on .new-todo
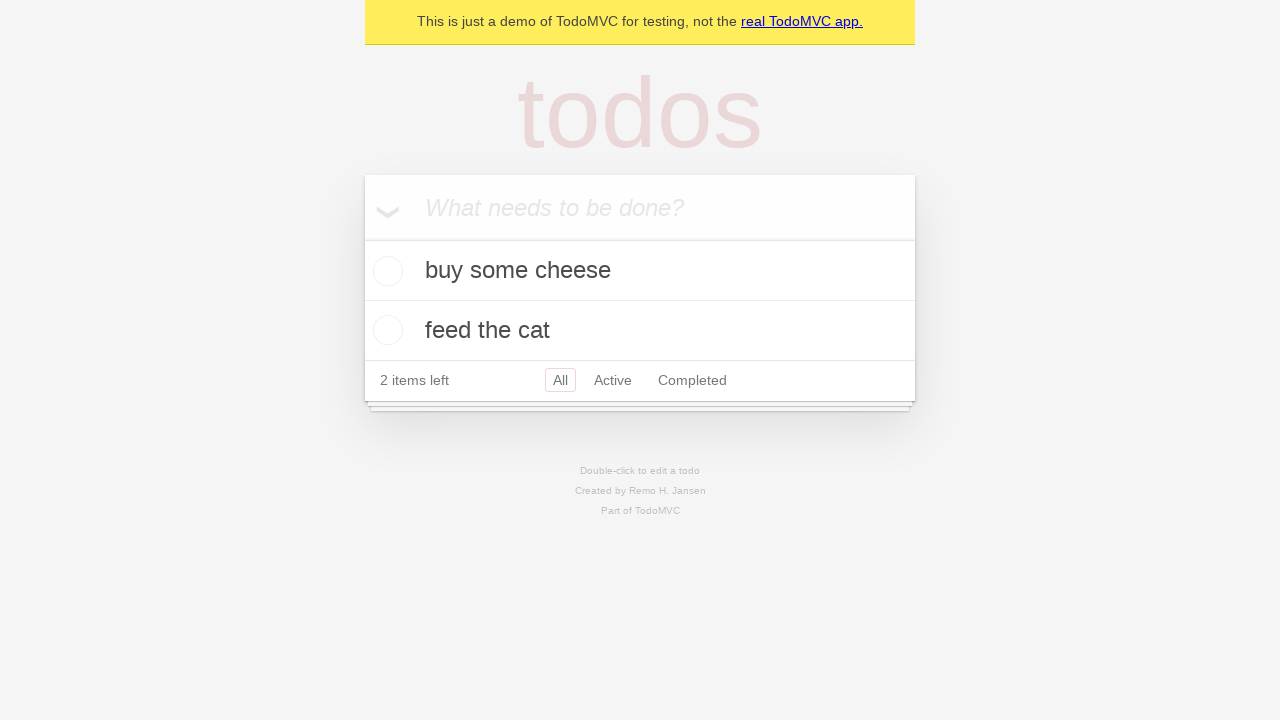

Waited for both todo items to appear in the list
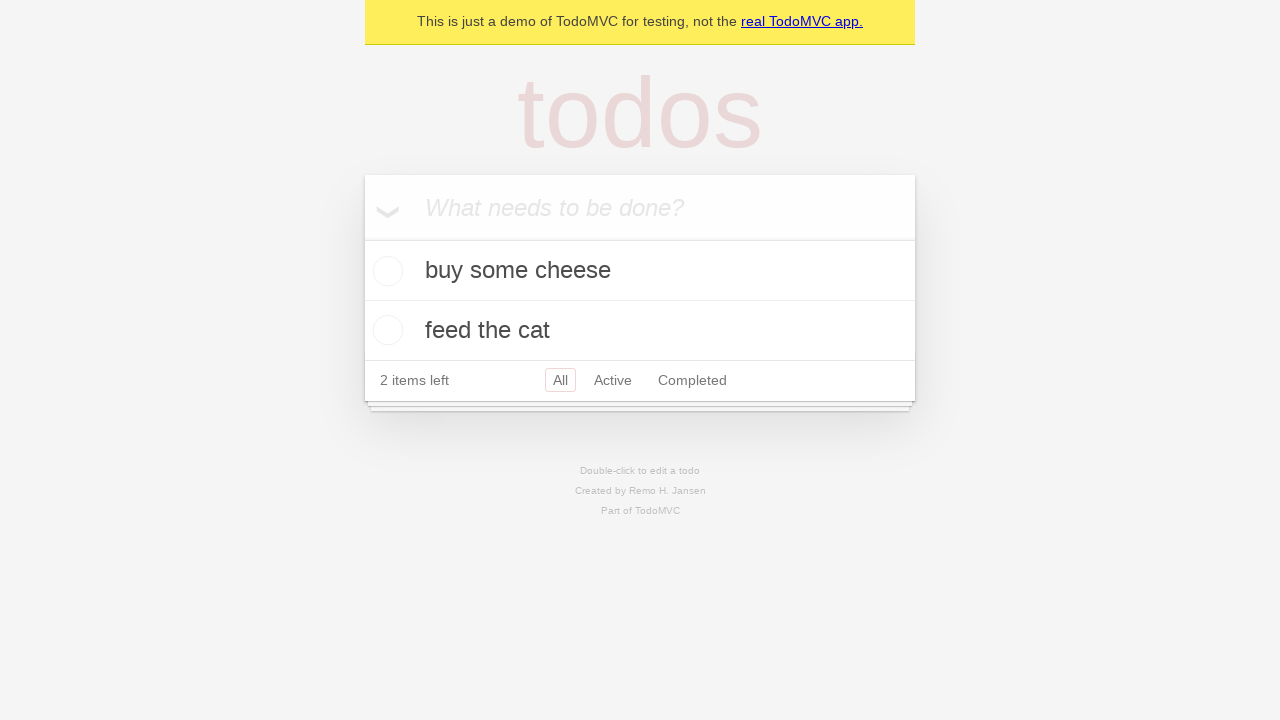

Marked first todo item as complete by checking its toggle box at (385, 271) on .todo-list li >> nth=0 >> .toggle
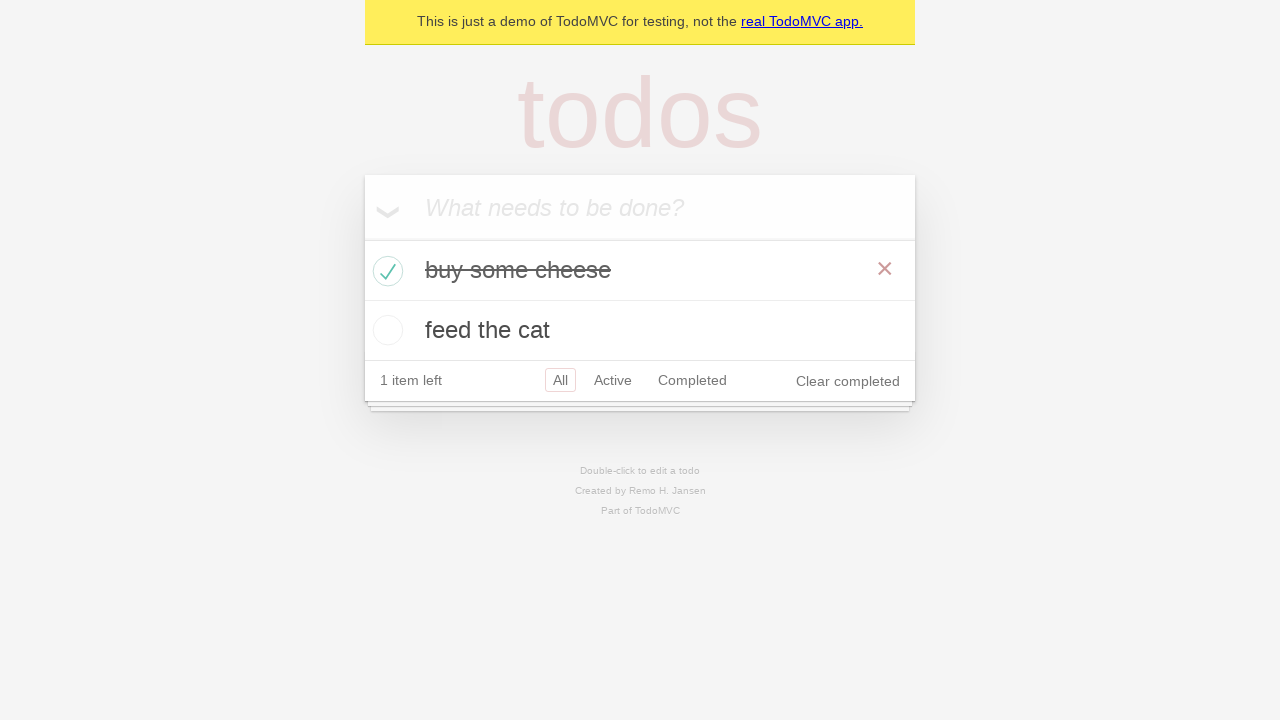

Marked second todo item as complete by checking its toggle box at (385, 330) on .todo-list li >> nth=1 >> .toggle
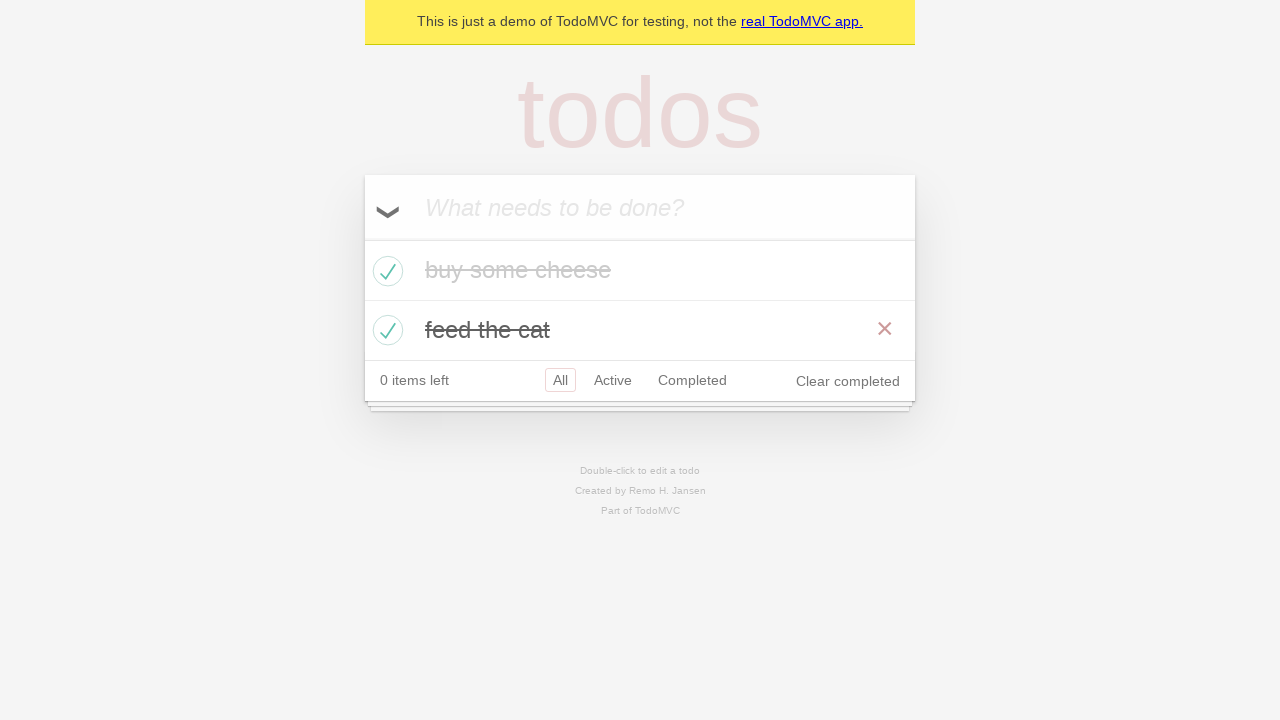

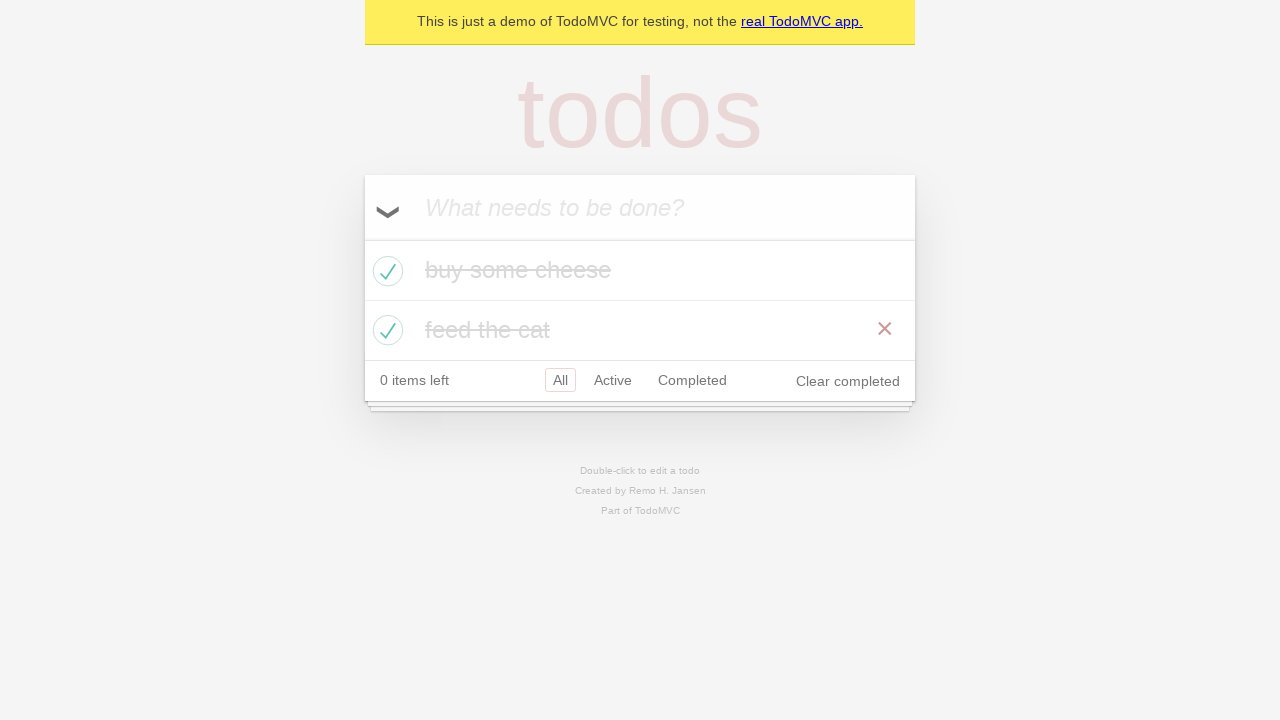